Tests the "Forgot Password" link navigation from the login page to the password reset page

Starting URL: https://opensource-demo.orangehrmlive.com/web/index.php/auth/login

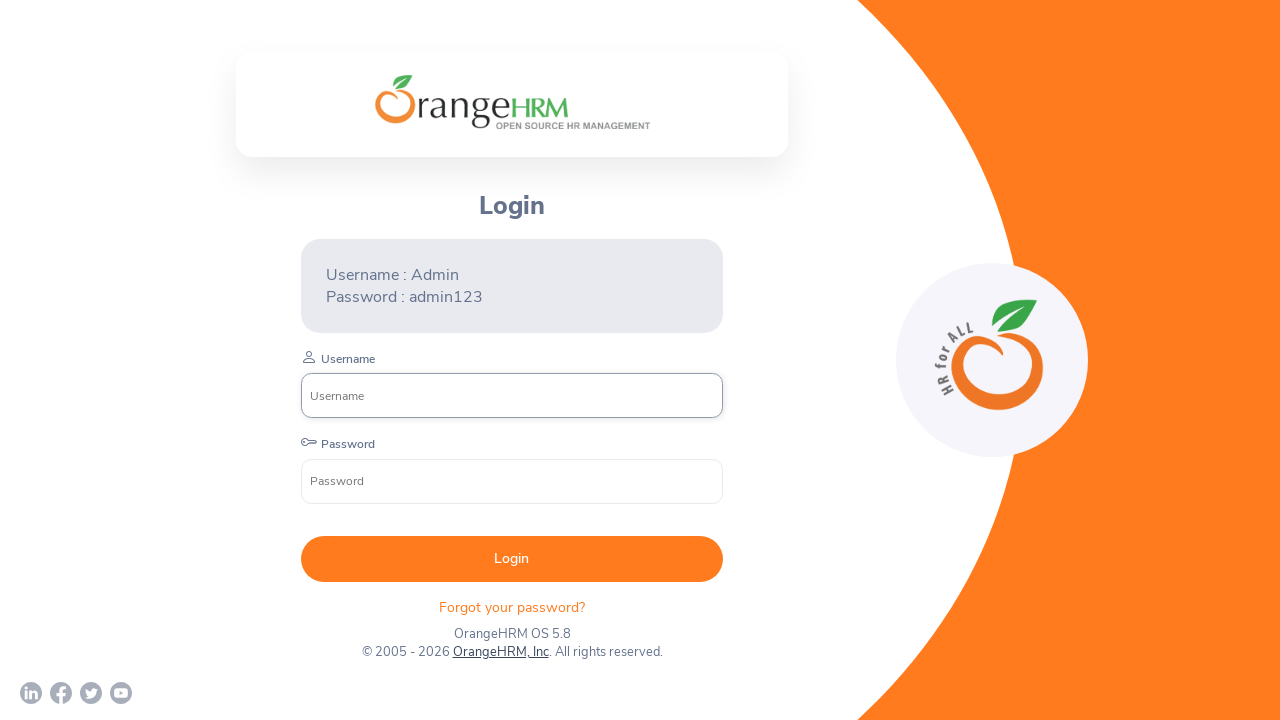

Clicked 'Forgot your password?' link on login page at (512, 607) on text=Forgot your password?
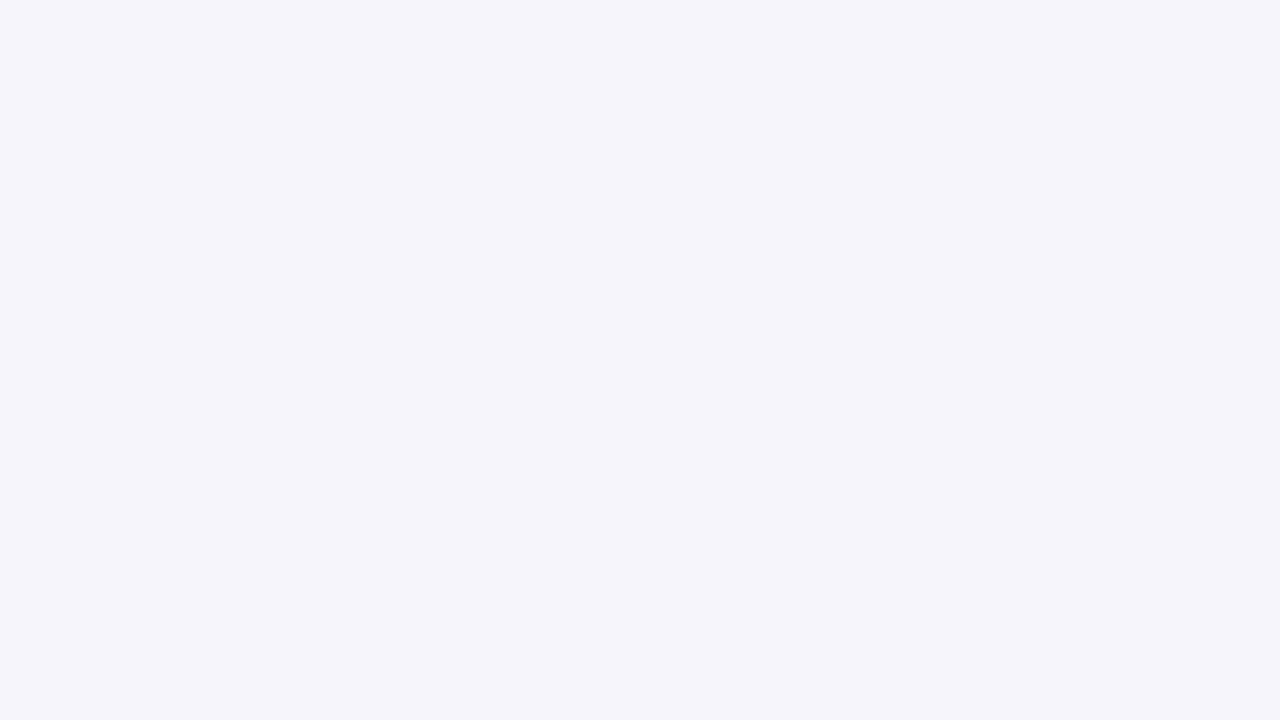

Waited for navigation to password reset page URL
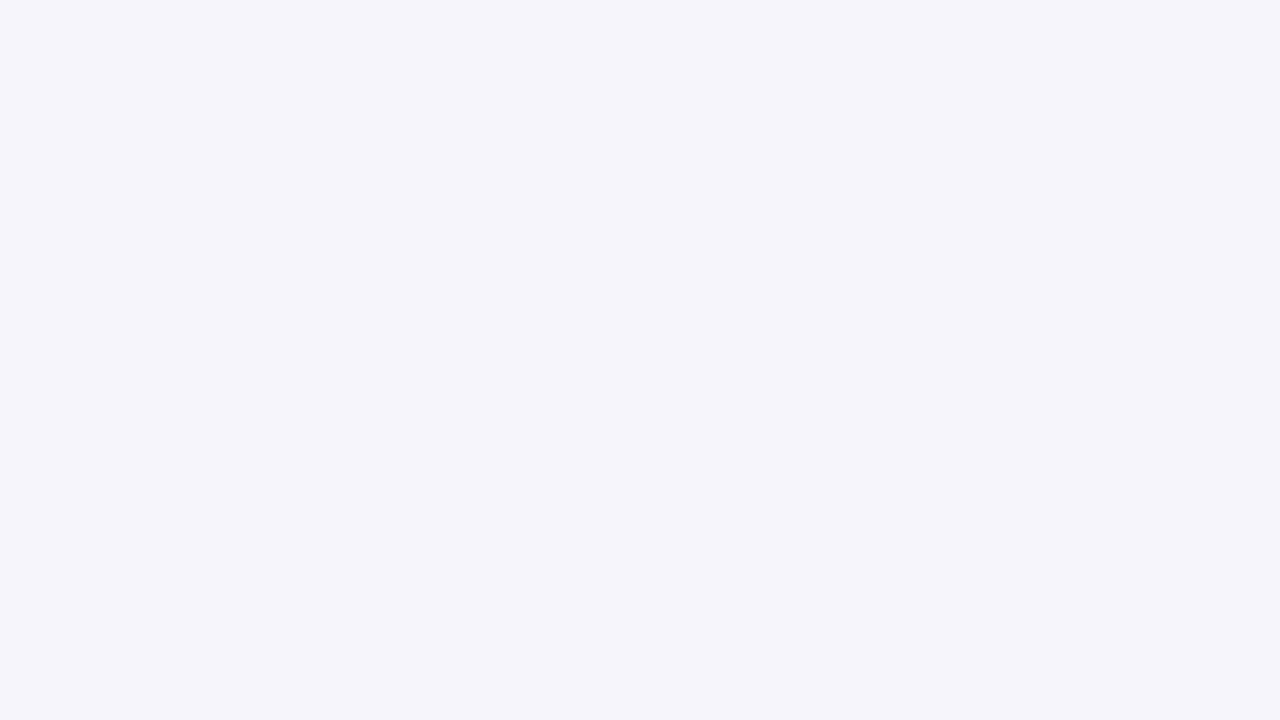

Verified current URL matches password reset page URL
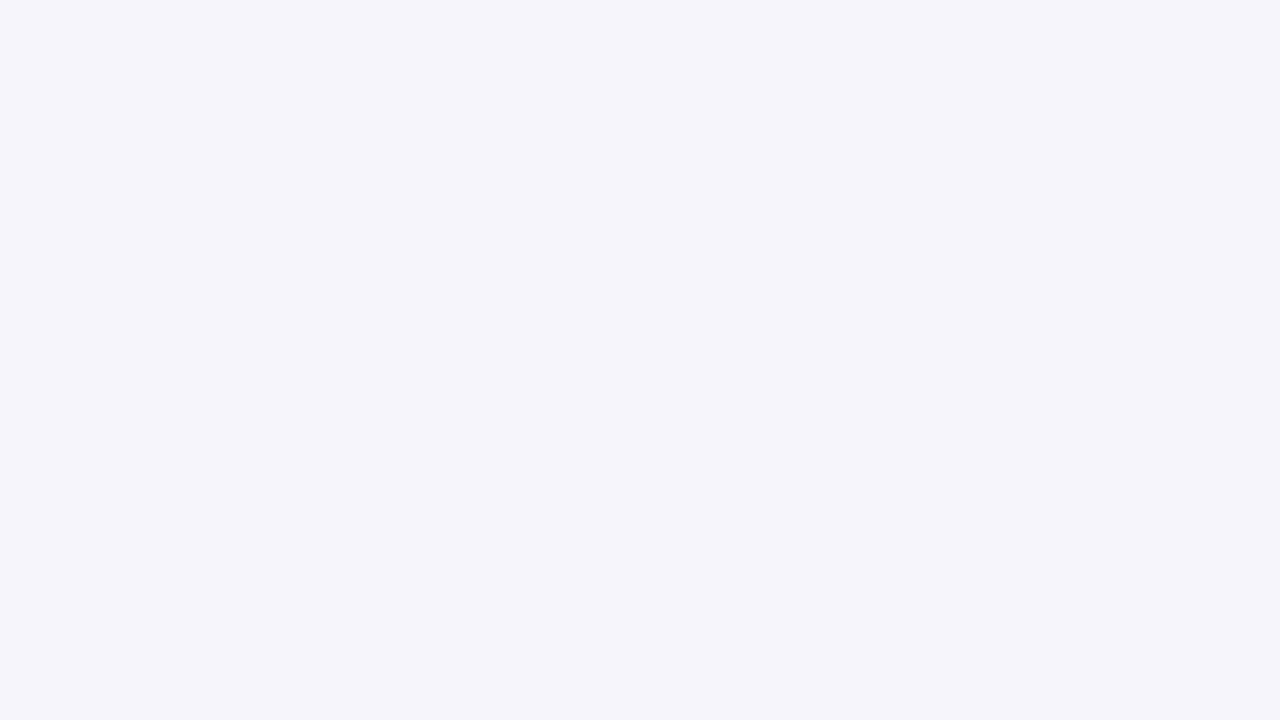

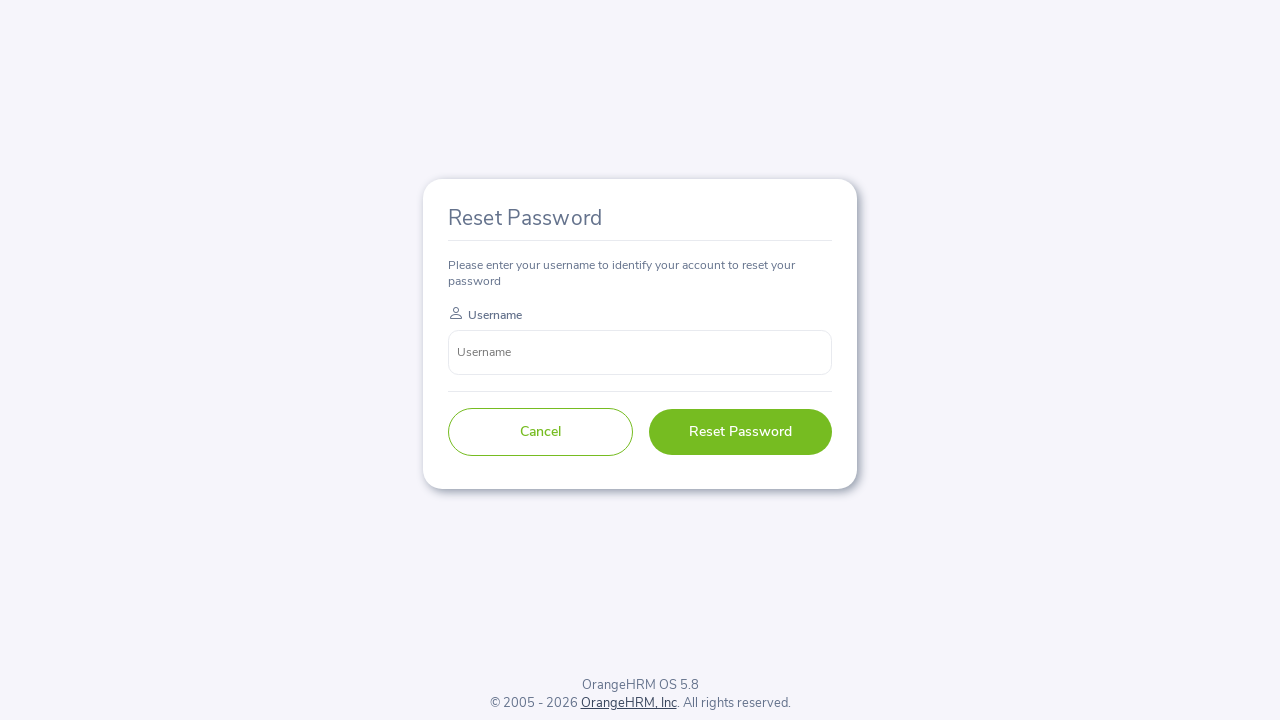